Tests a sample to-do app by clicking on two existing items to mark them complete, adding a new item to the list, and verifying the new item appears correctly.

Starting URL: https://lambdatest.github.io/sample-todo-app/

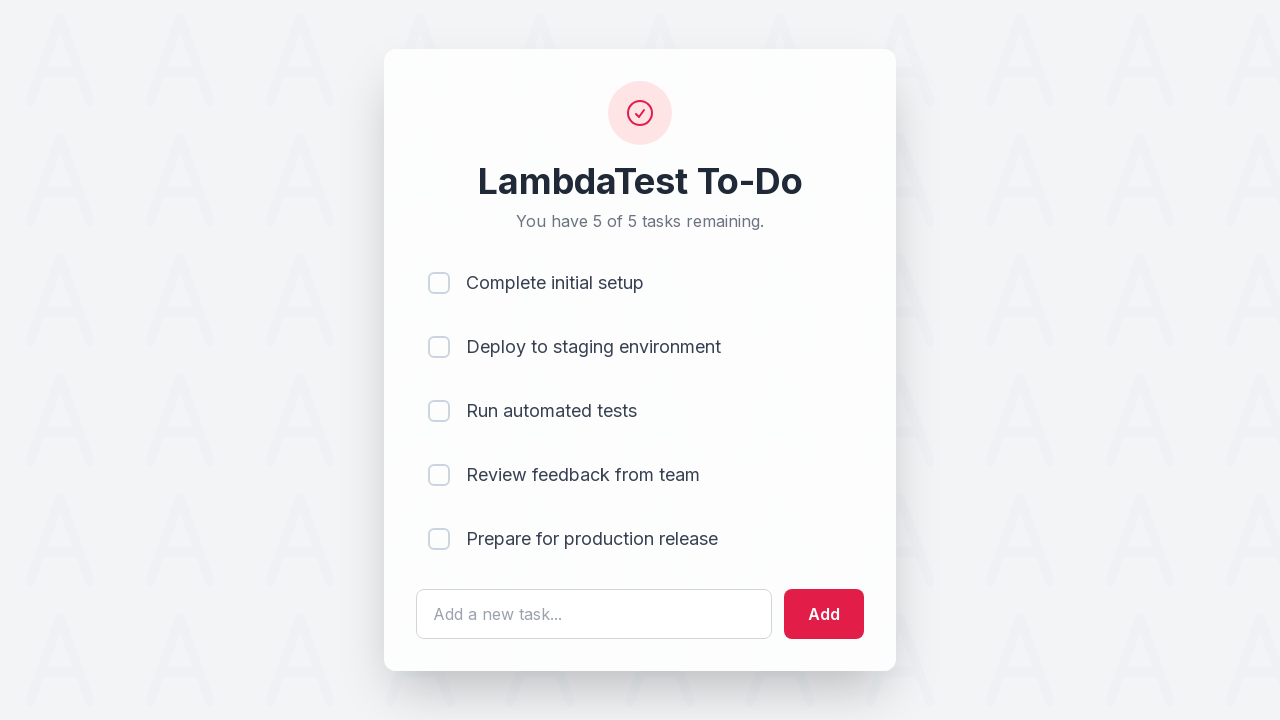

Clicked on first item to mark it complete at (439, 283) on [name='li1']
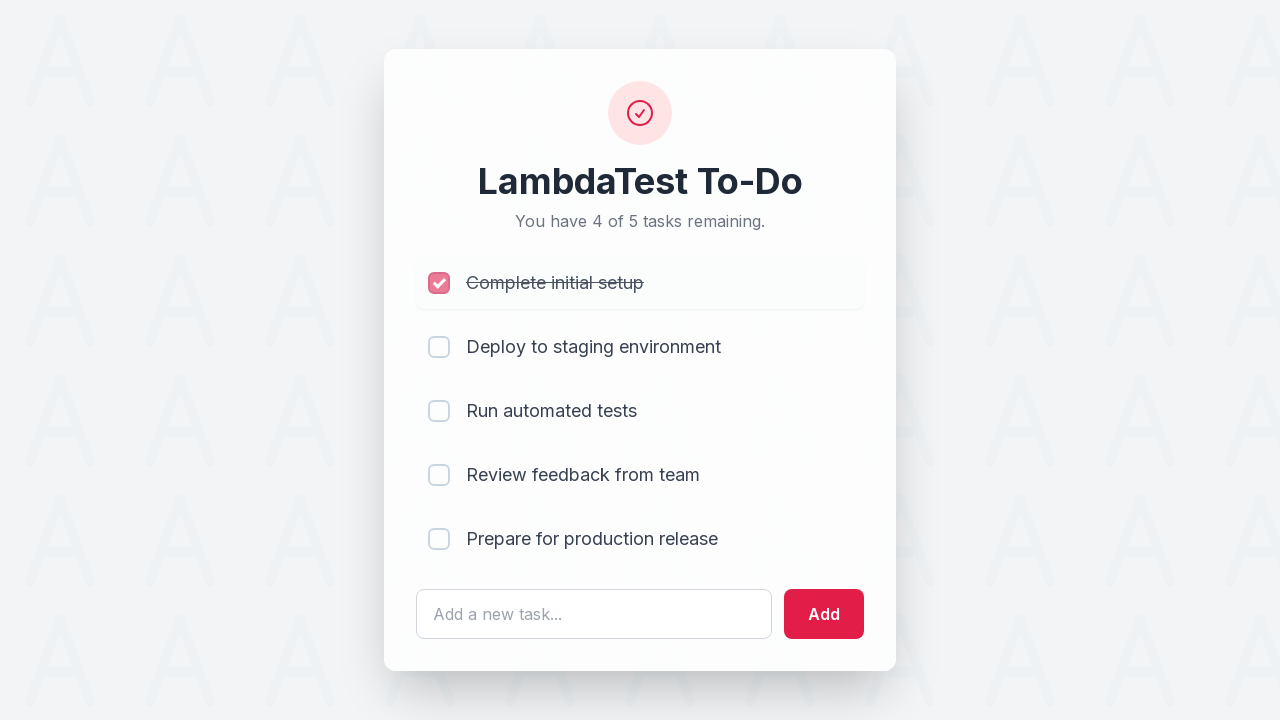

Clicked on second item to mark it complete at (439, 347) on [name='li2']
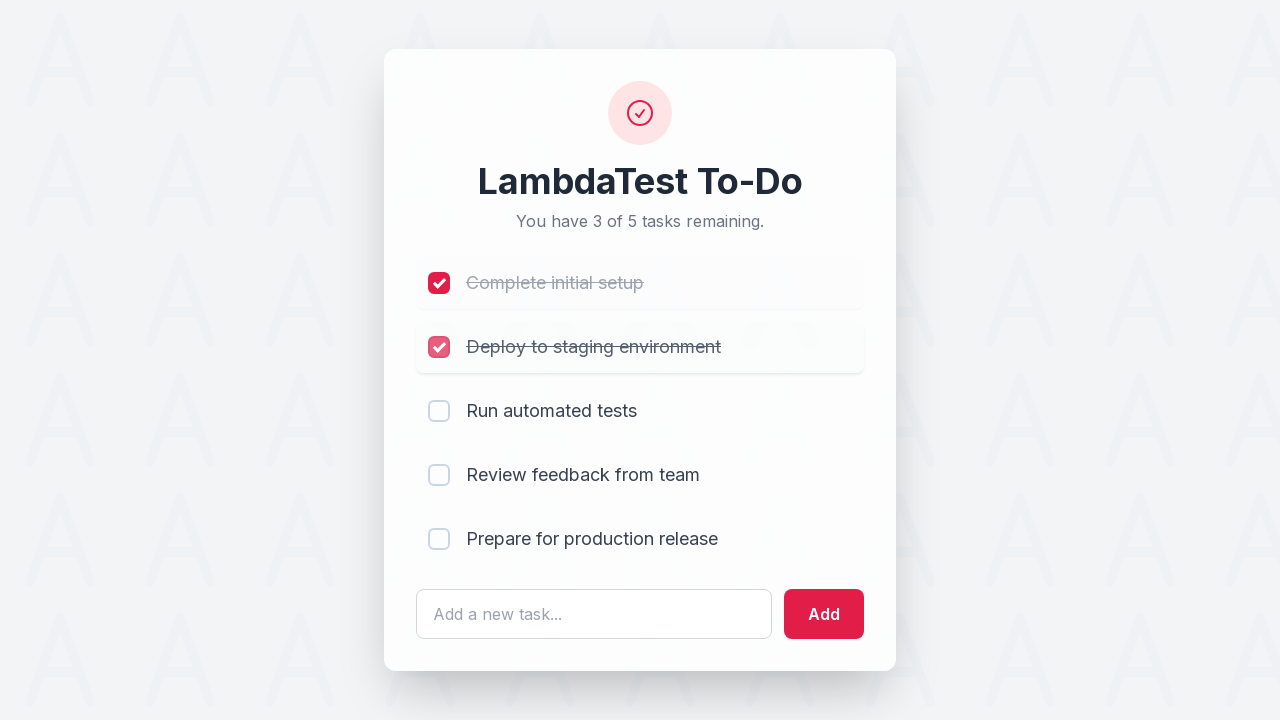

Cleared the text input field on #sampletodotext
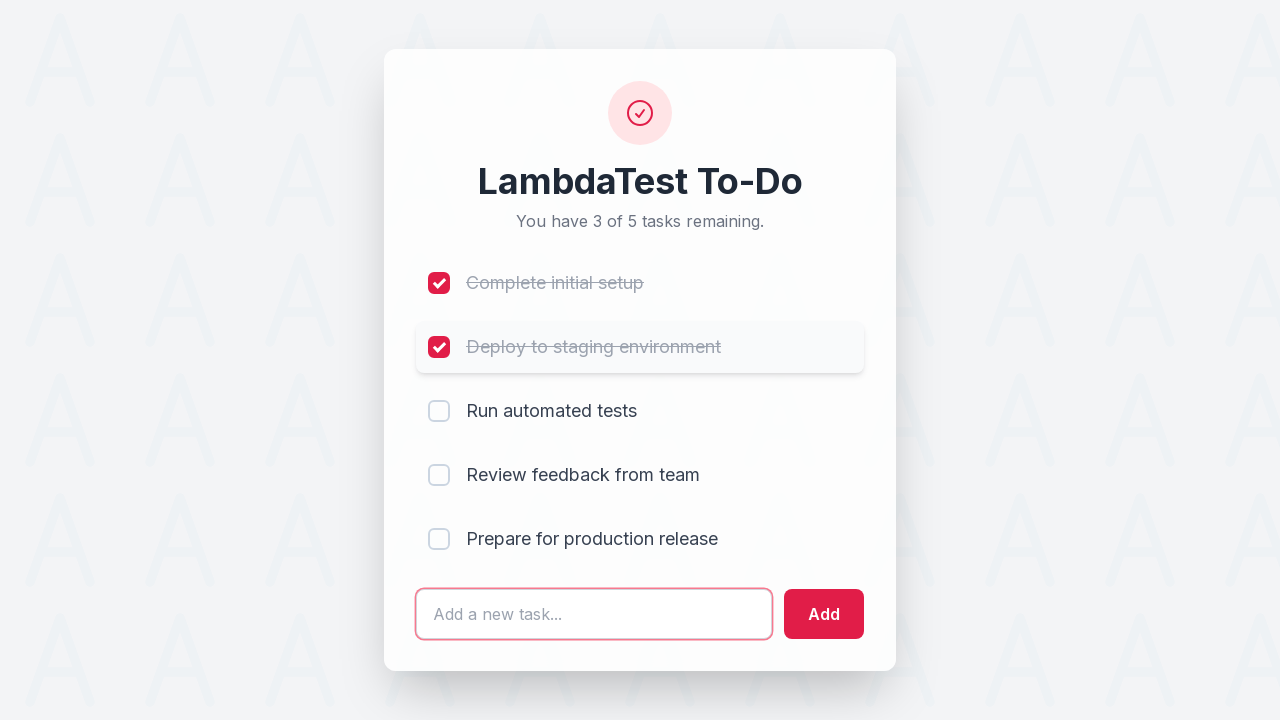

Filled text input with new to-do item 'Yey, Let's add it to list' on #sampletodotext
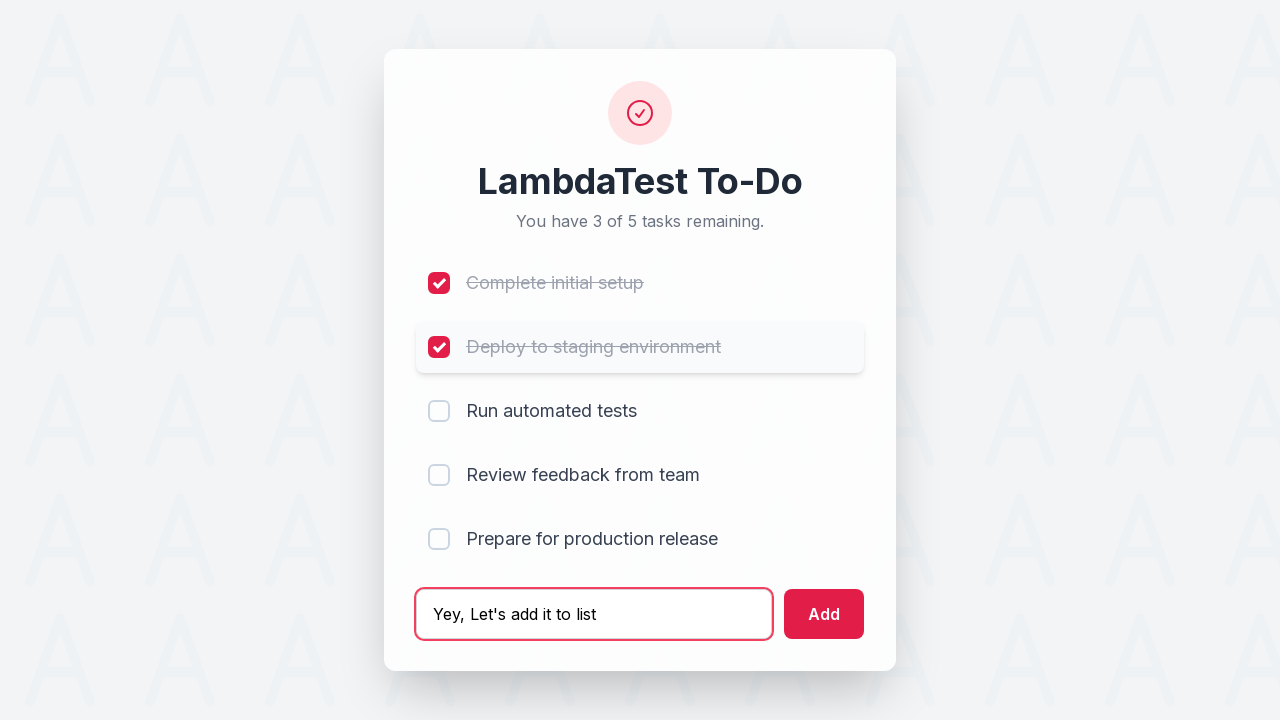

Clicked add button to add the new item to the list at (824, 614) on #addbutton
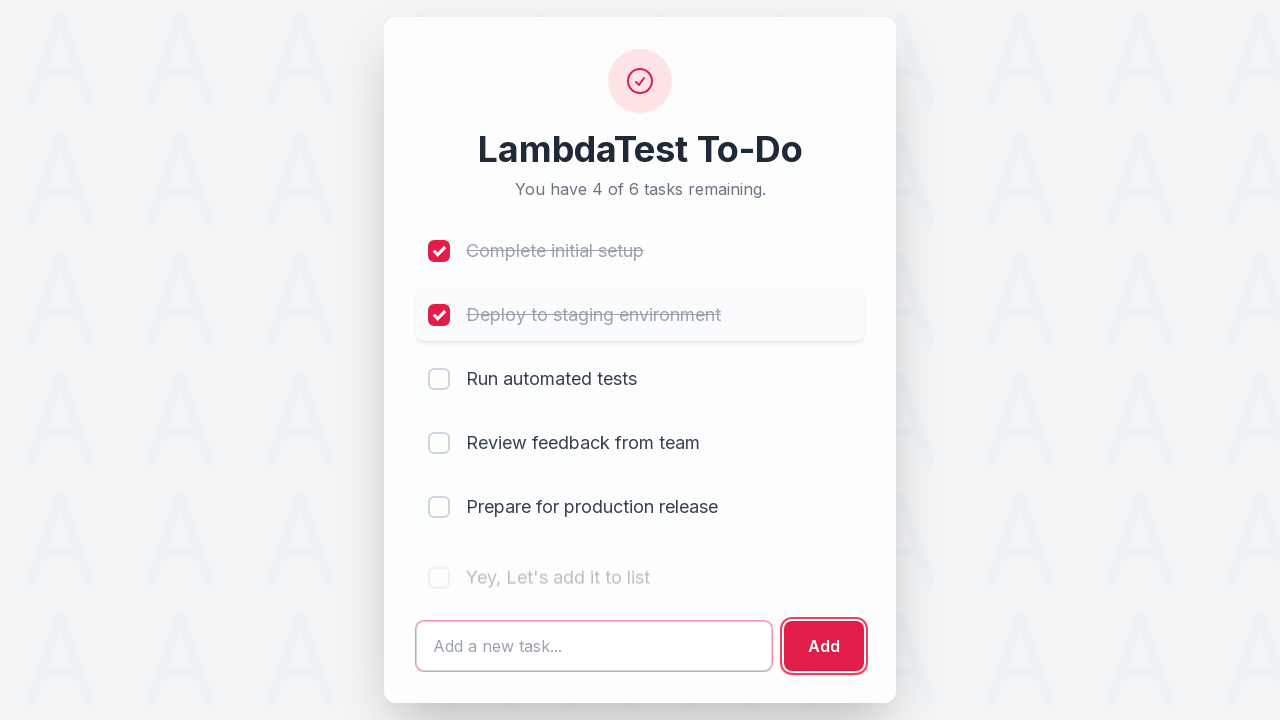

Retrieved text content of newly added item
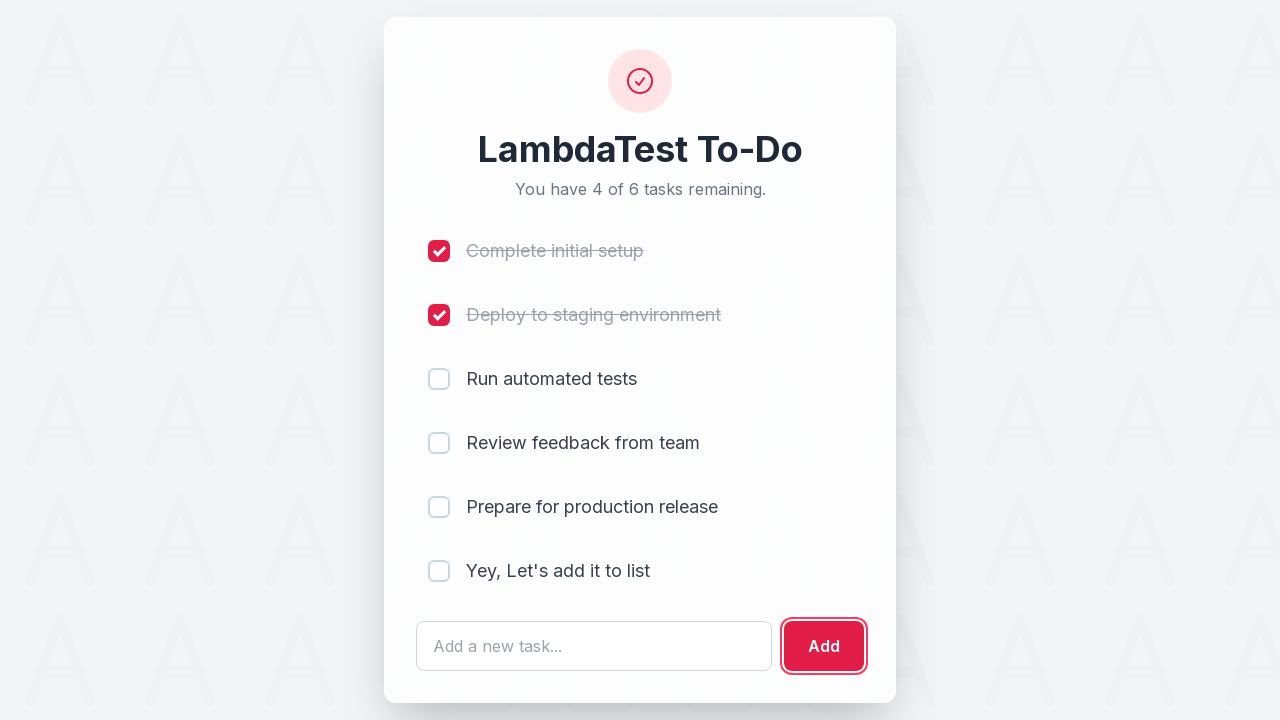

Verified that new item appears correctly in the list
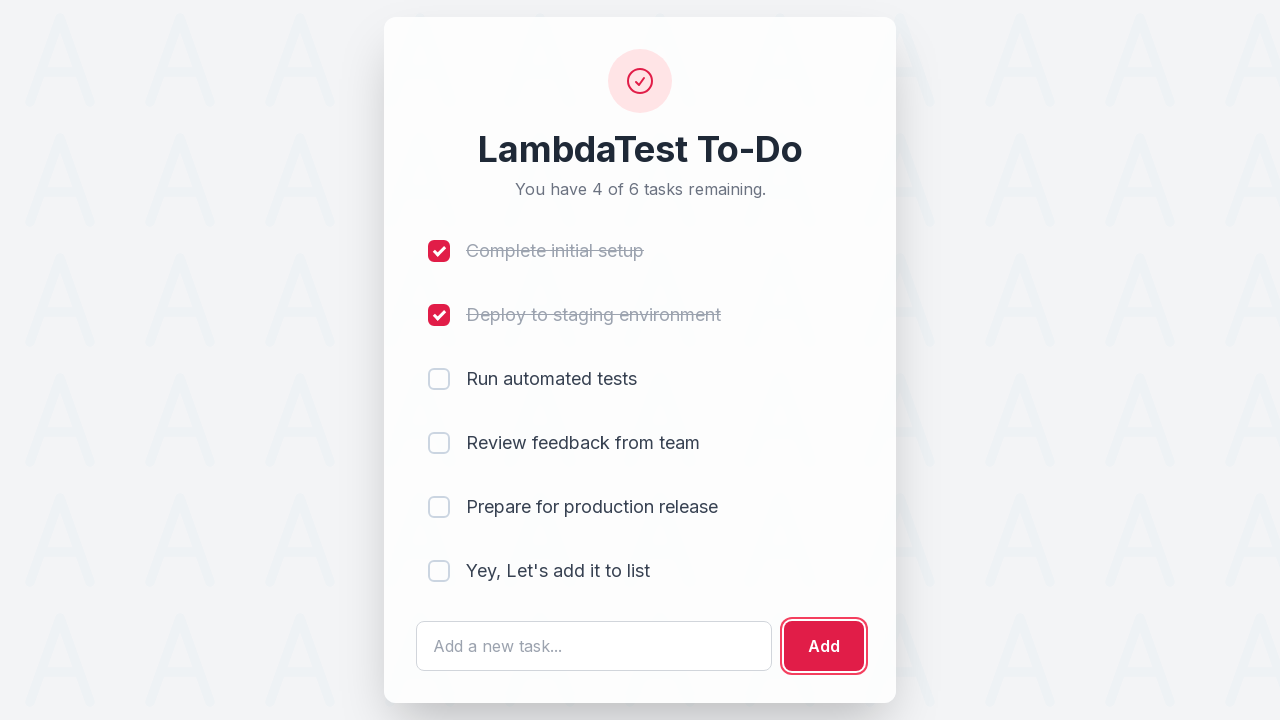

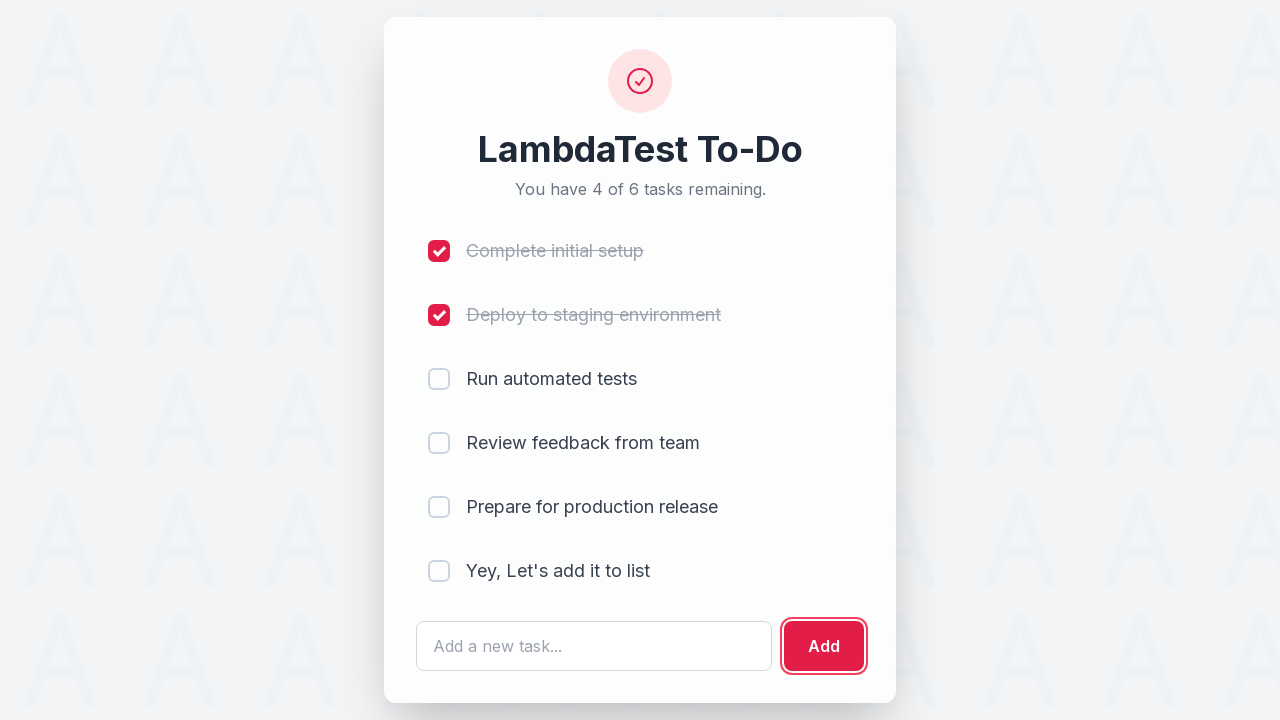